Tests file upload functionality by selecting a file and clicking the upload button on a demo automation testing site

Starting URL: https://demo.automationtesting.in/FileUpload.html

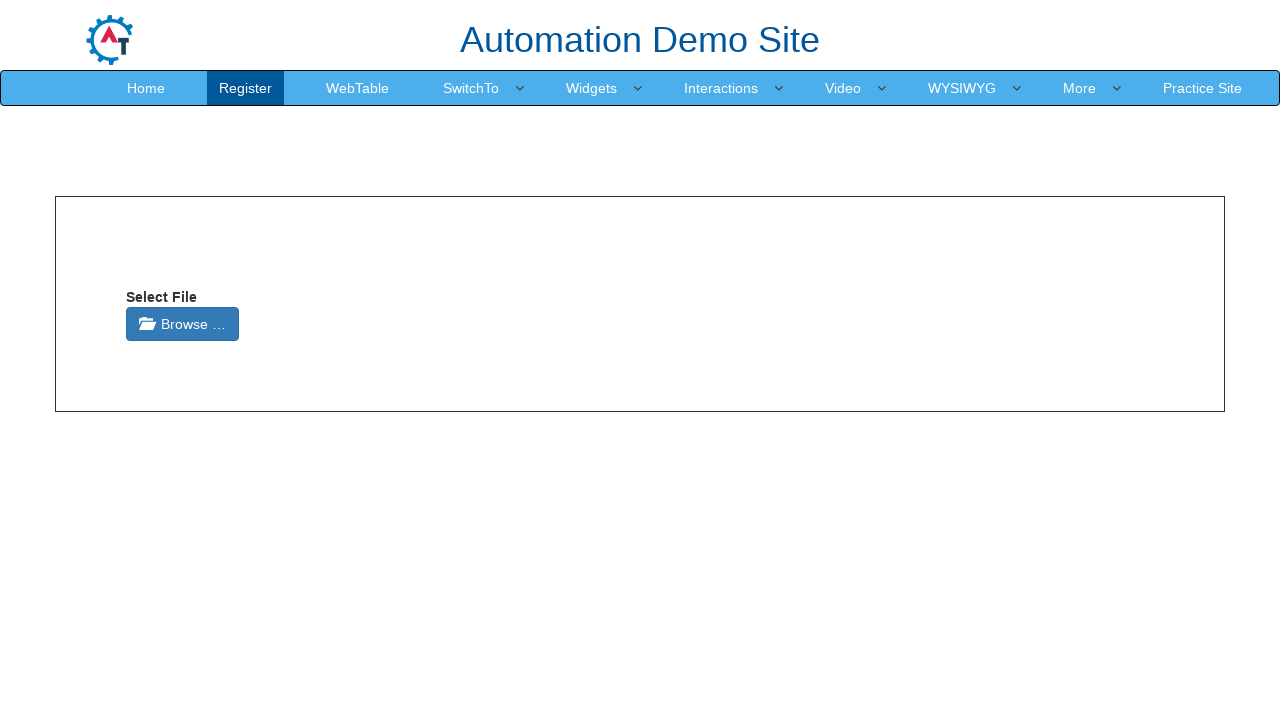

Created temporary test file for upload
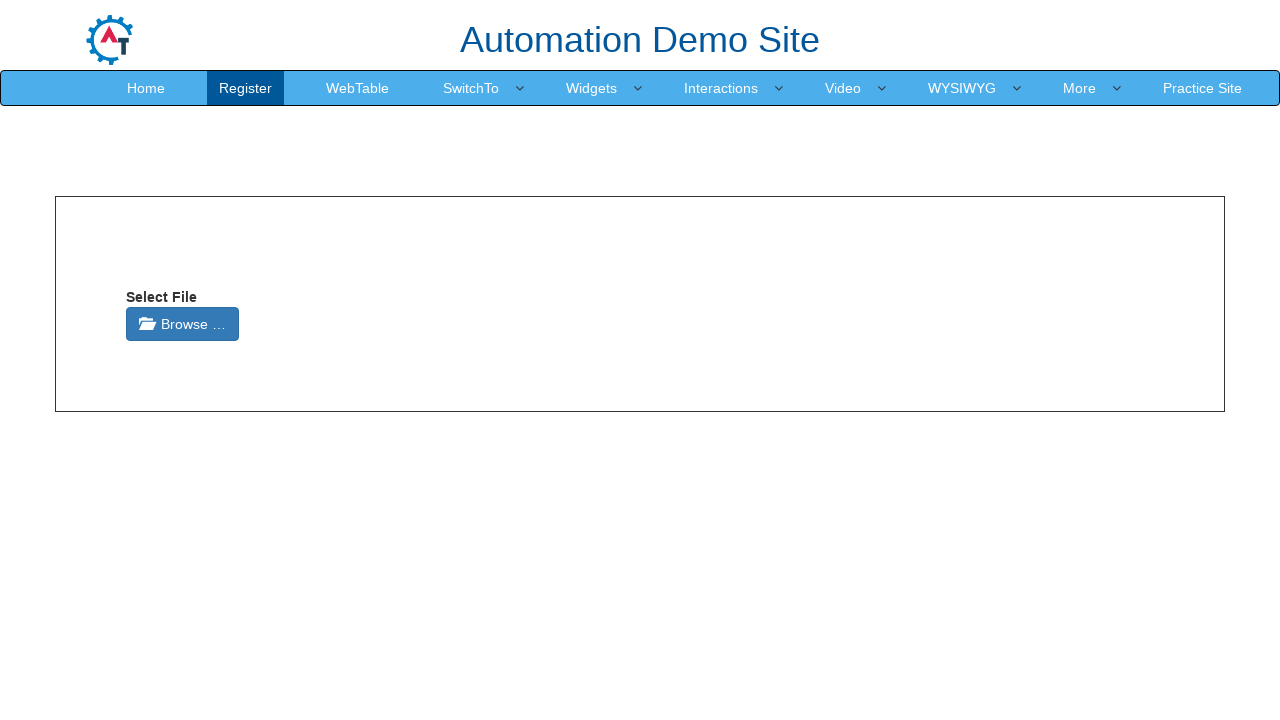

Selected test file in the file input element
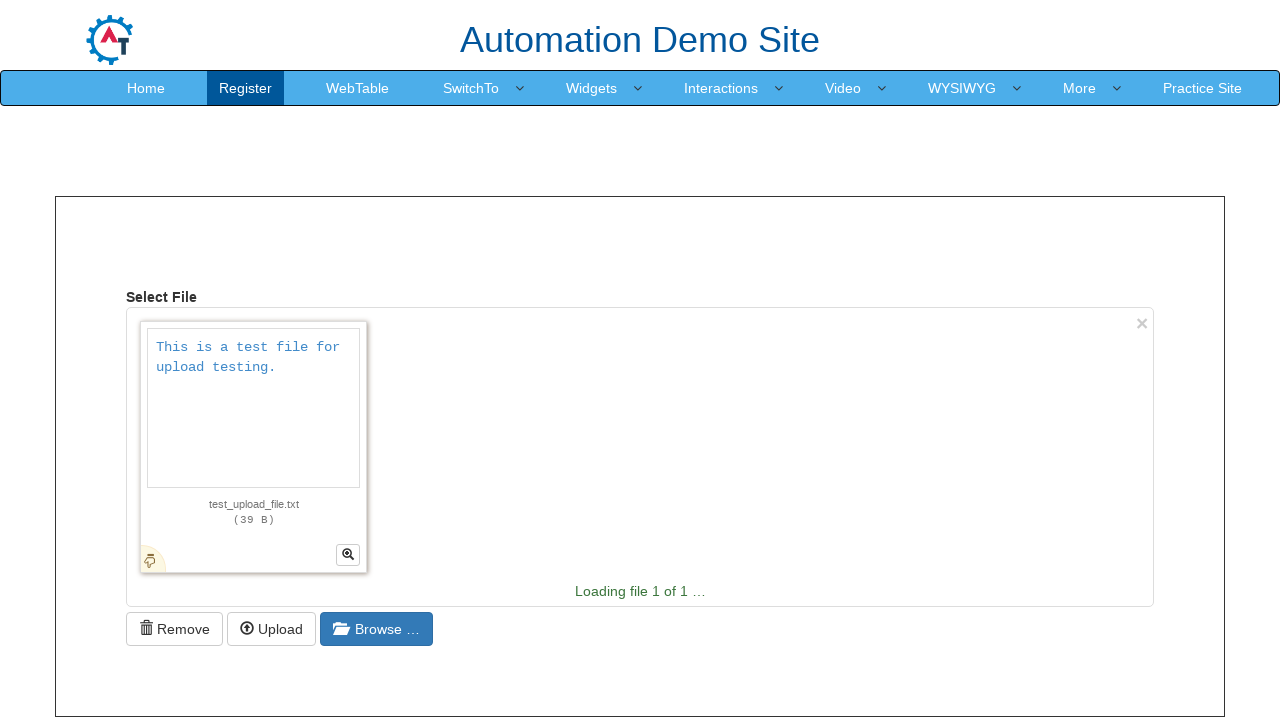

Scrolled upload button into view
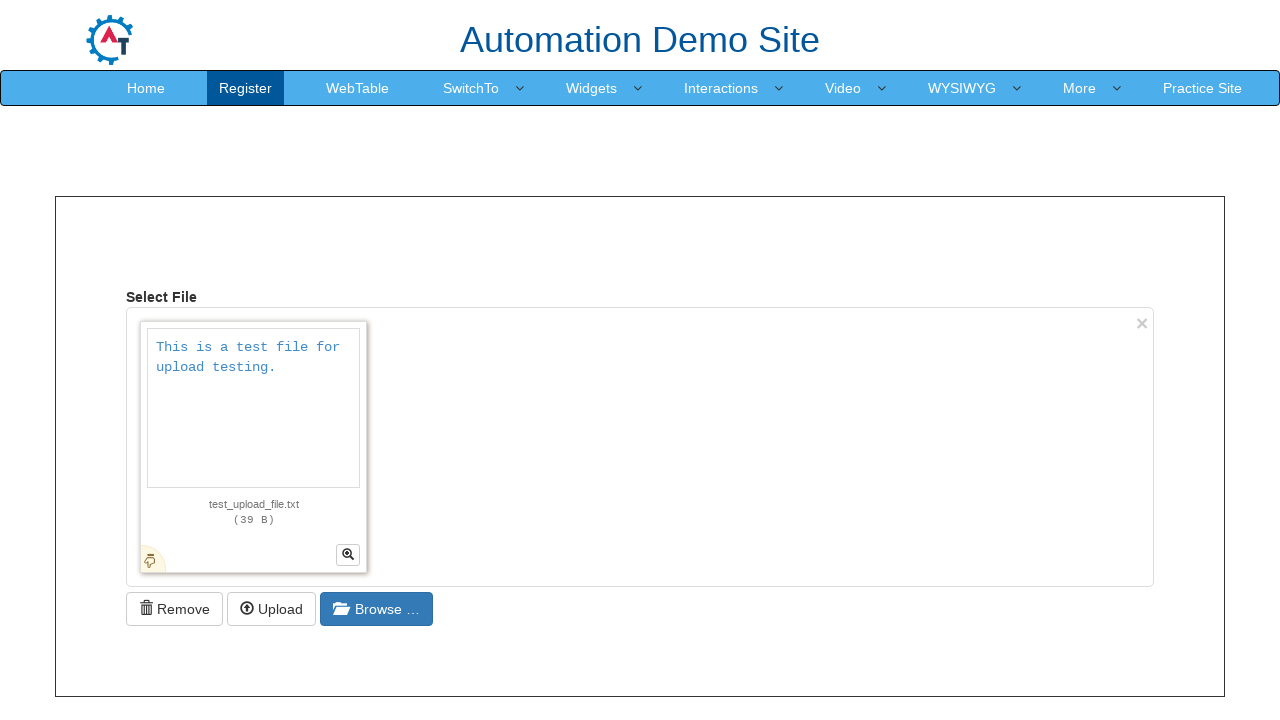

Waited for file processing
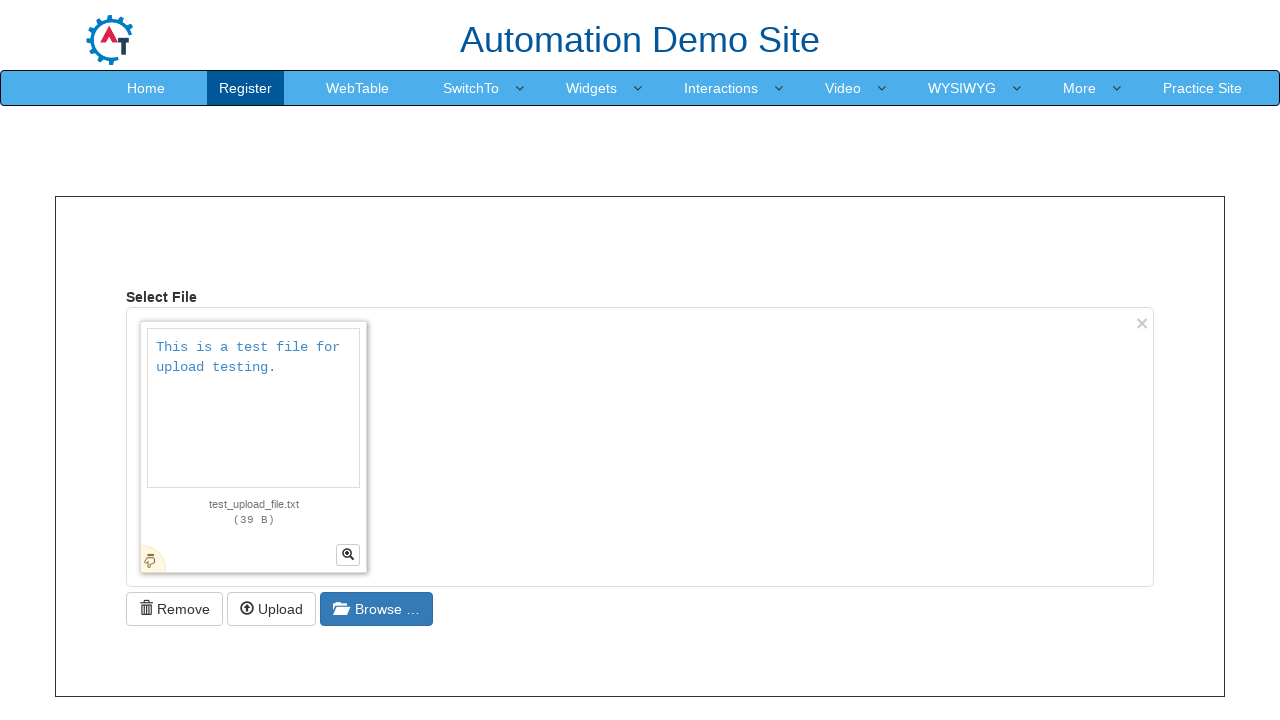

Clicked the upload button to submit the file at (272, 609) on button[title='Upload selected files']
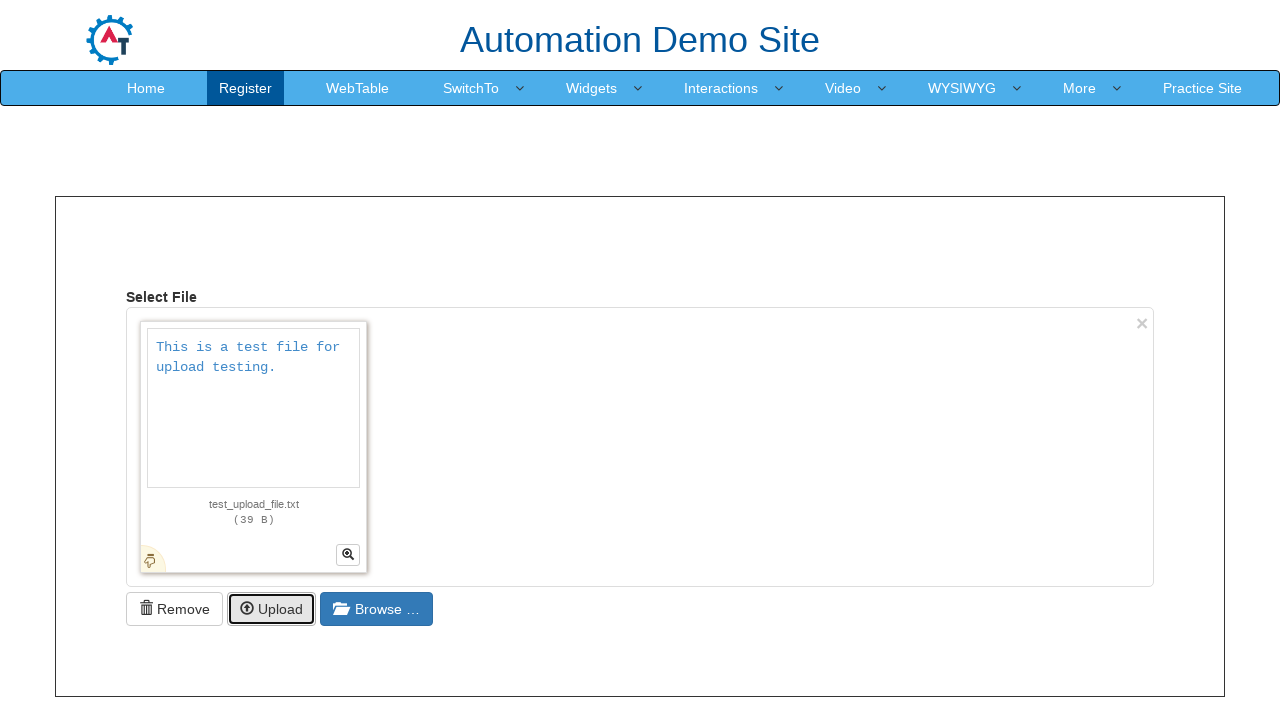

Cleaned up temporary test file
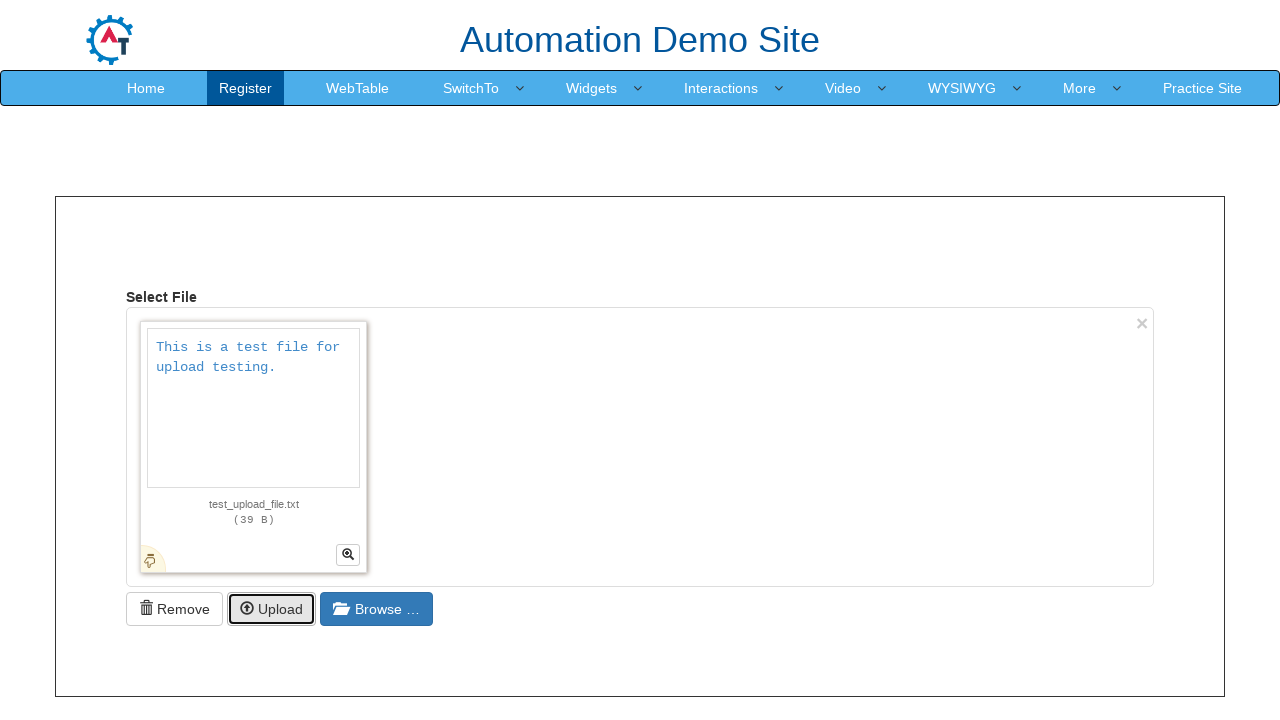

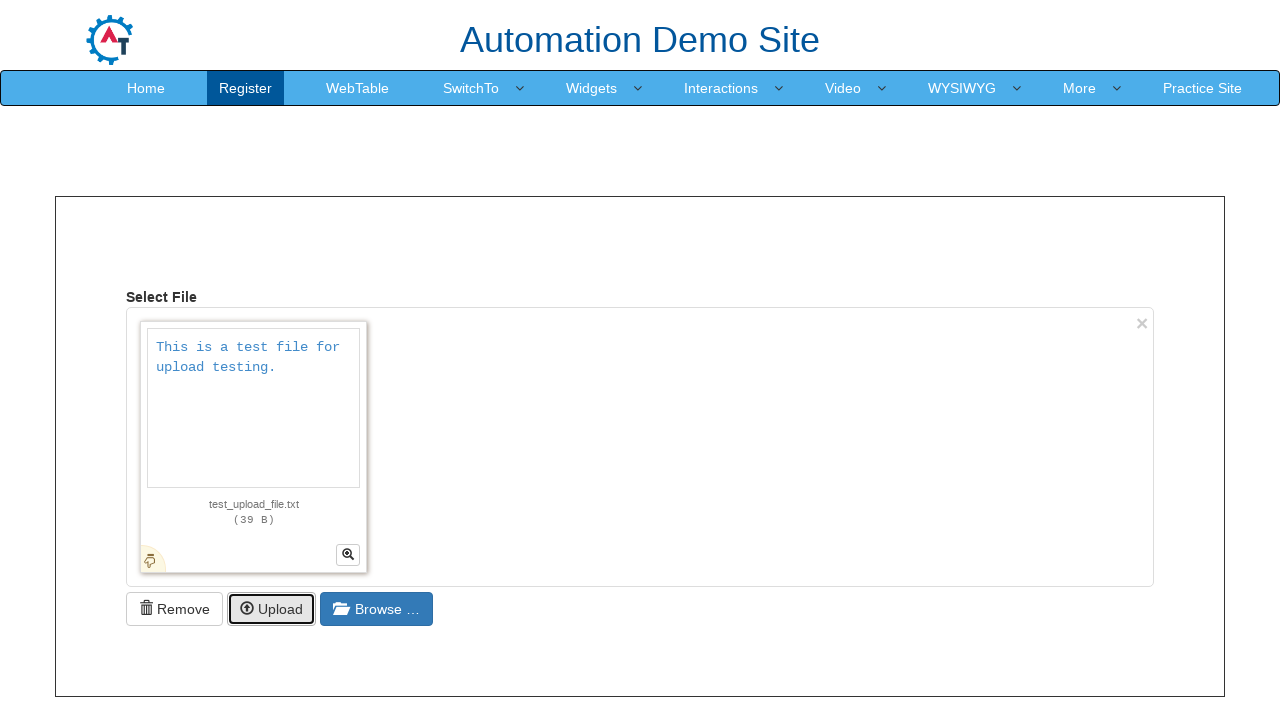